Navigates to Bank of Taiwan's exchange rate page and clicks to display the full exchange rate table data

Starting URL: https://rate.bot.com.tw/xrt?Lang=zh-TW

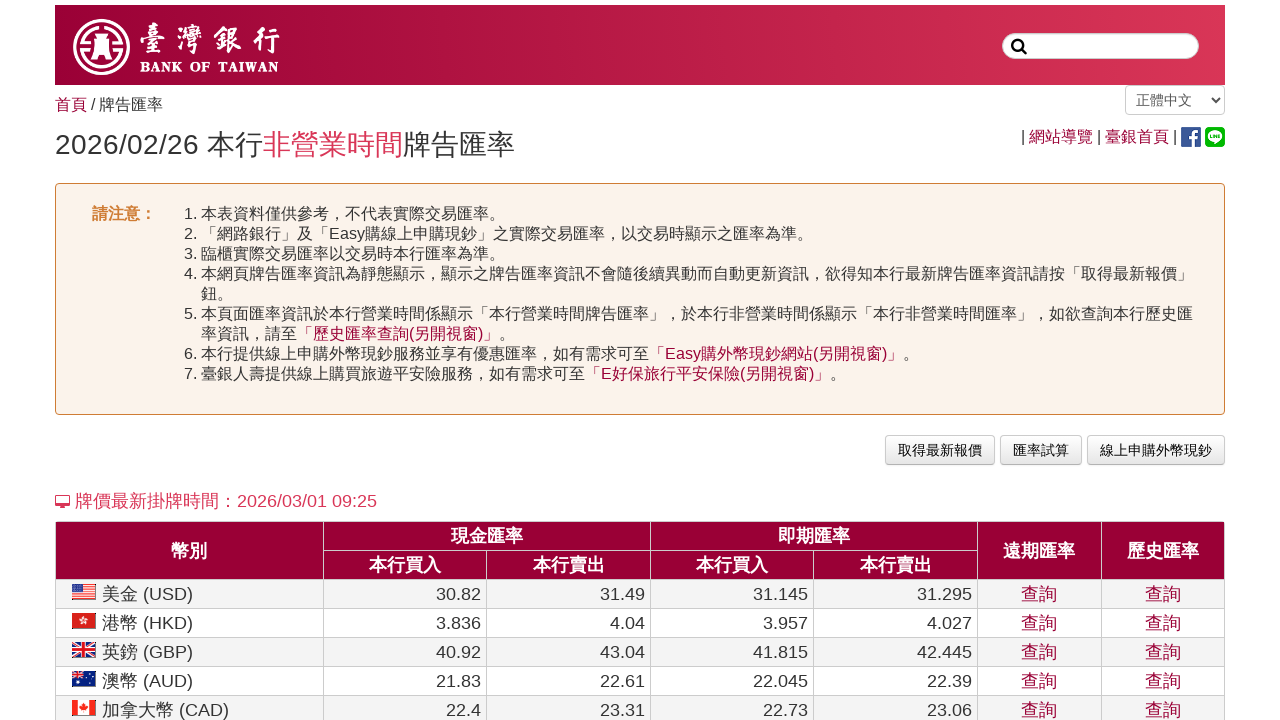

Waited for page to load completely (networkidle)
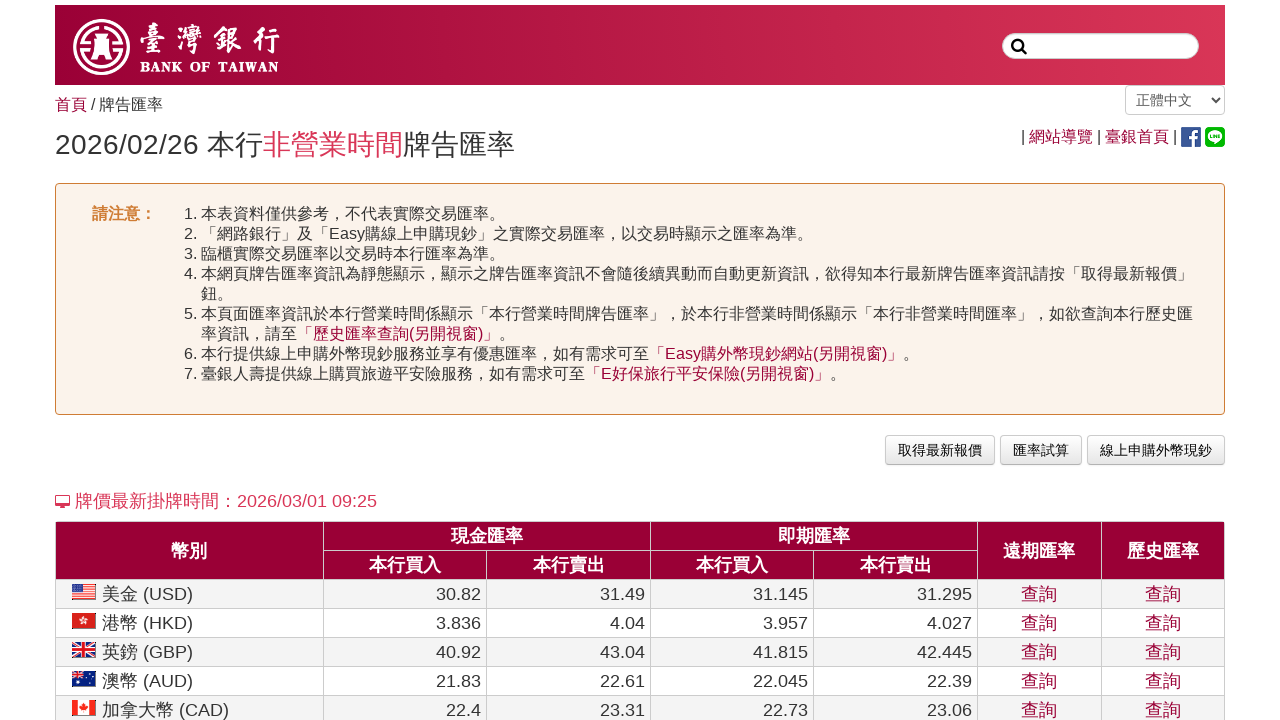

Clicked link to display full exchange rate table at (940, 450) on xpath=/html/body/div[1]/main/div[4]/div/p[1]/a[1]
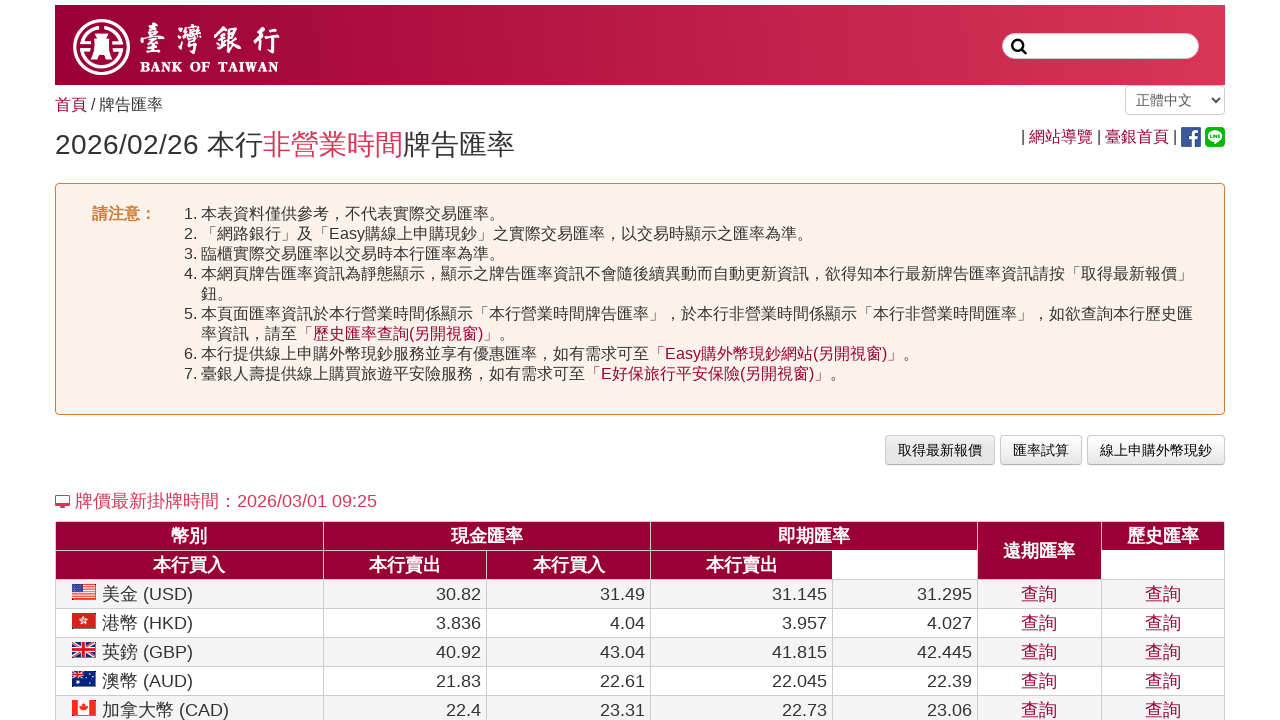

Exchange rate table data loaded
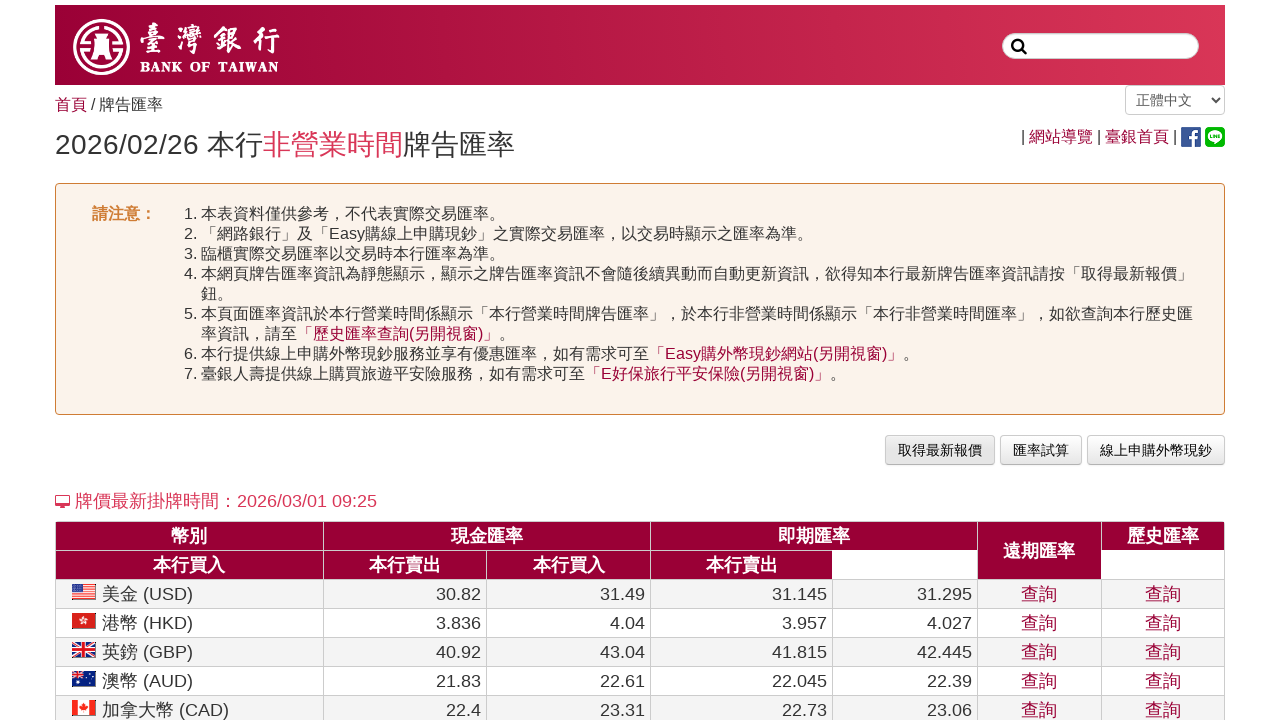

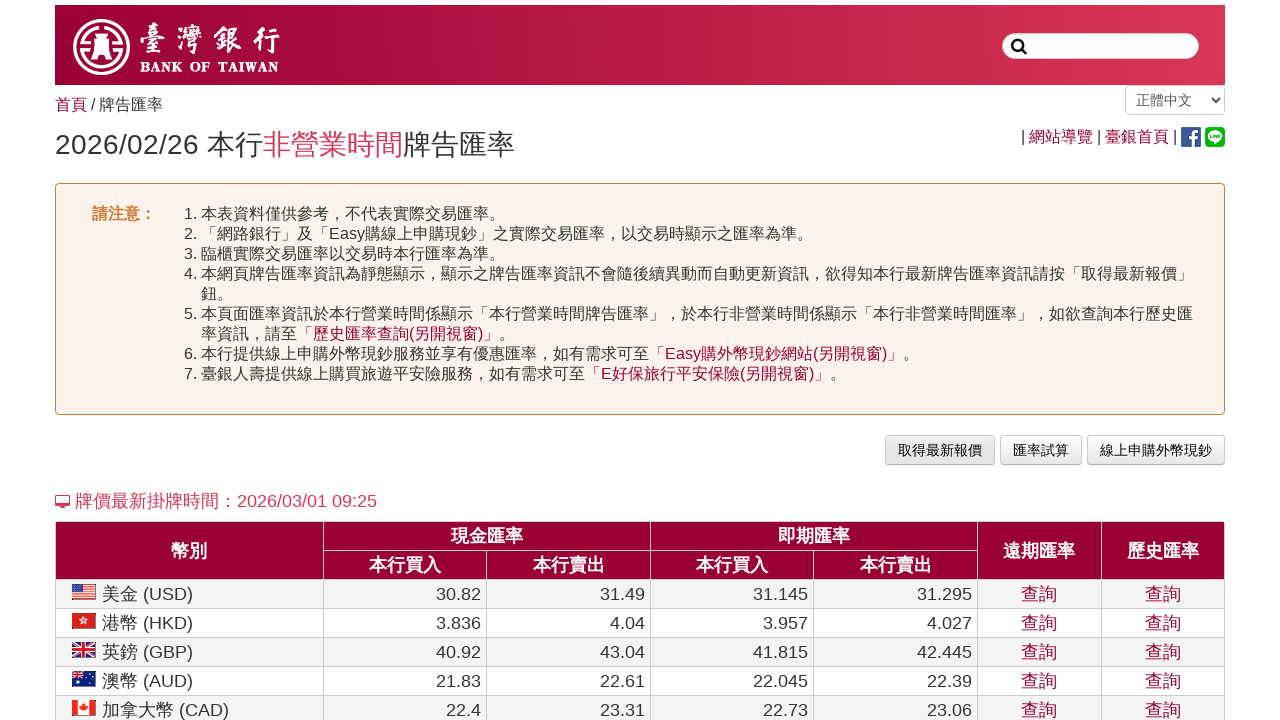